Tests filling a form input field by entering text into the first name field on a registration page, demonstrating form input functionality.

Starting URL: https://naveenautomationlabs.com/opencart/index.php?route=account/register

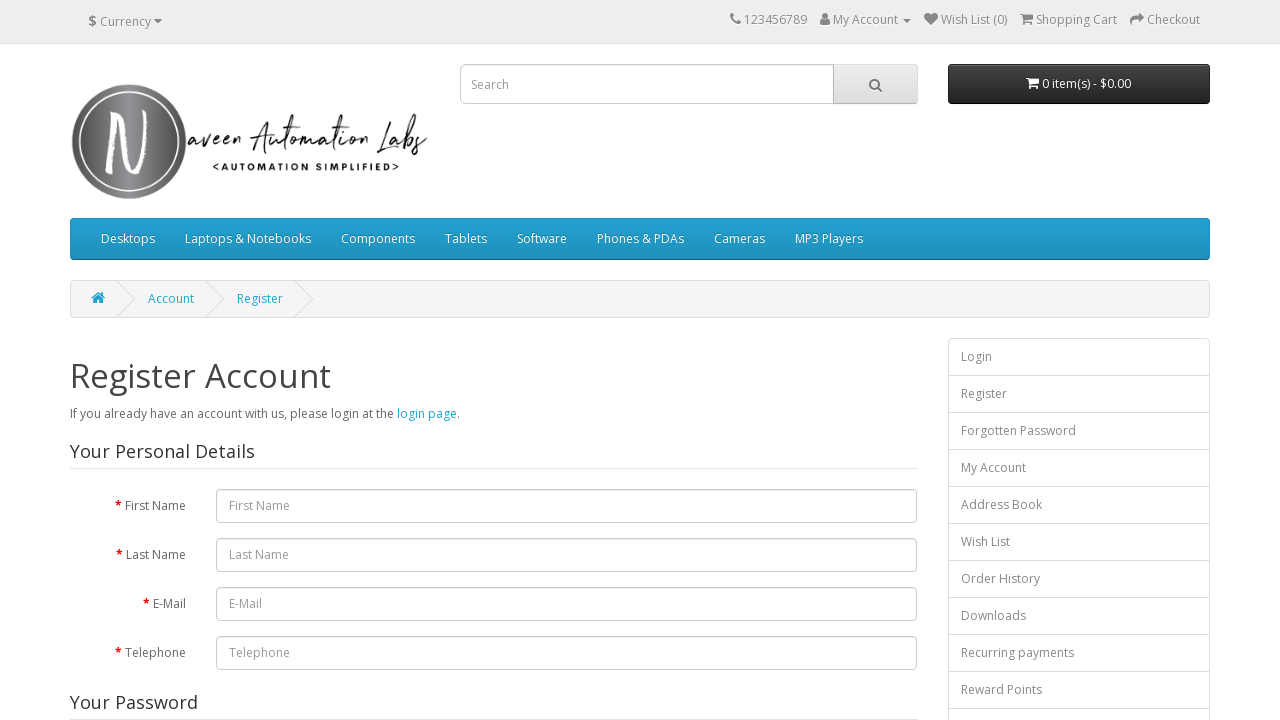

Navigated to OpenCart registration page
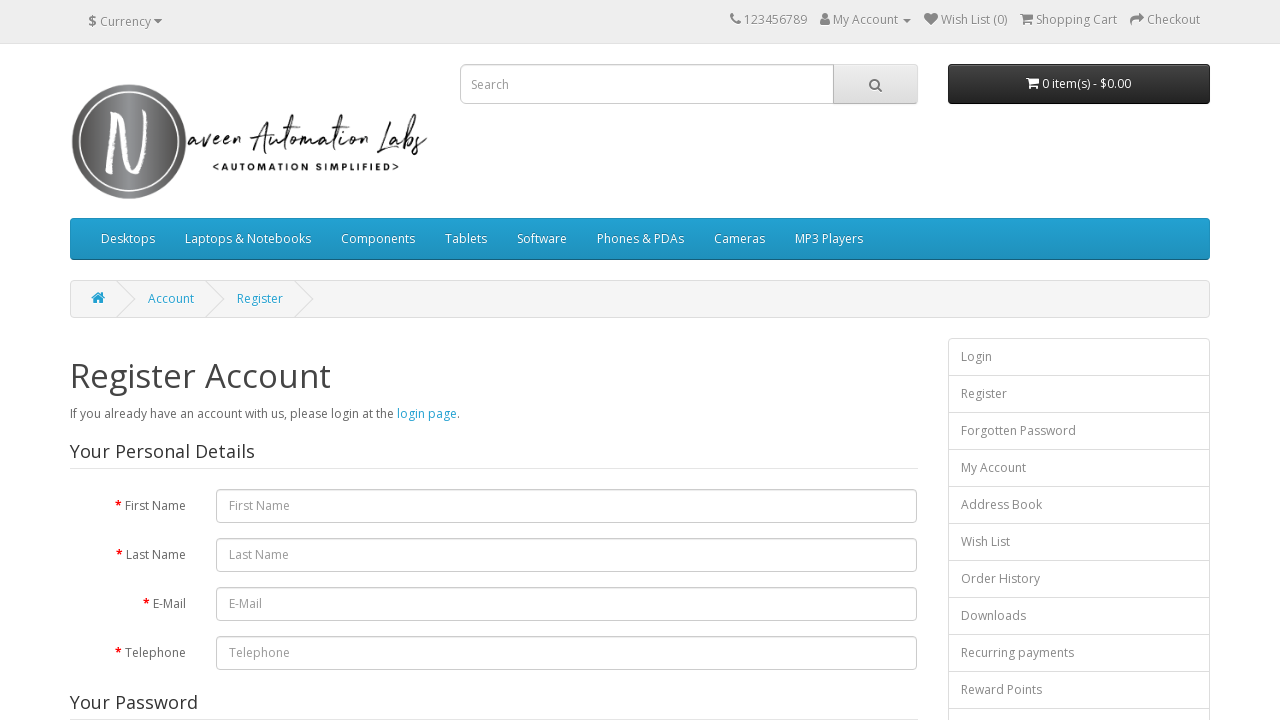

Filled first name field with 'sahilravisahil' on #input-firstname
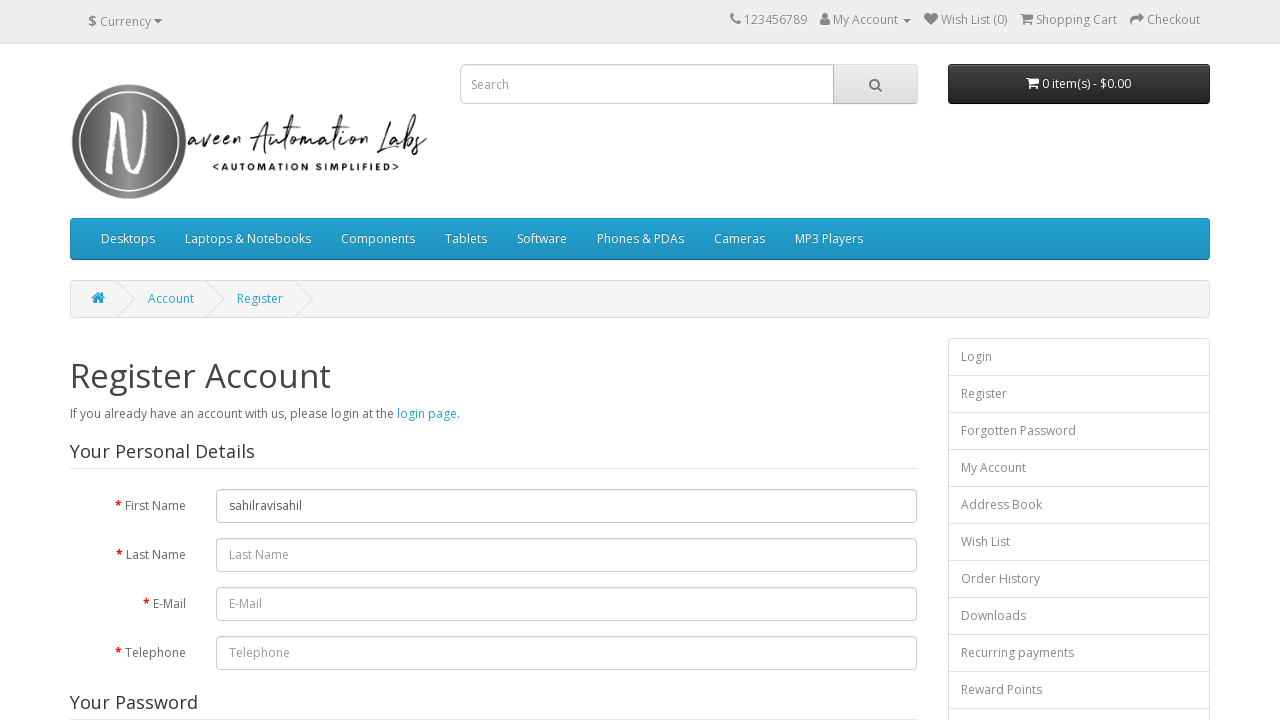

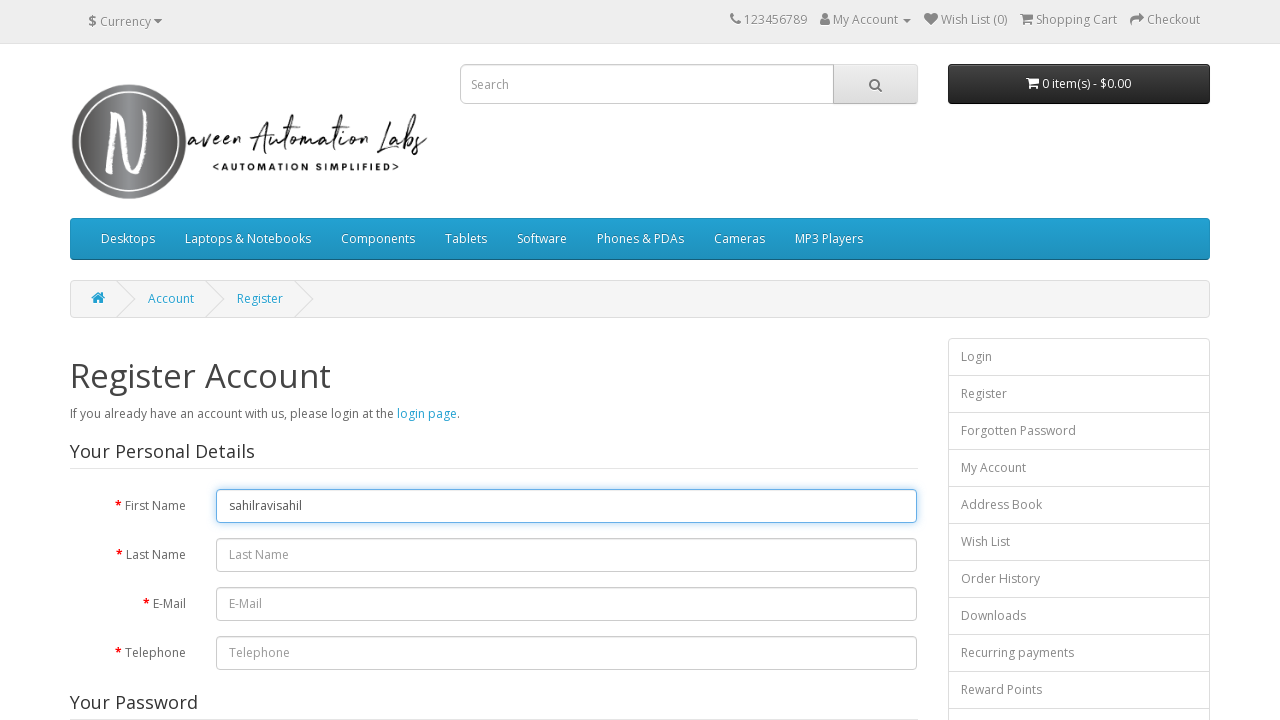